Fills out a JotForm by entering text in a textarea, setting a date, and selecting an option from a dropdown

Starting URL: https://form.jotform.com/202688265614057

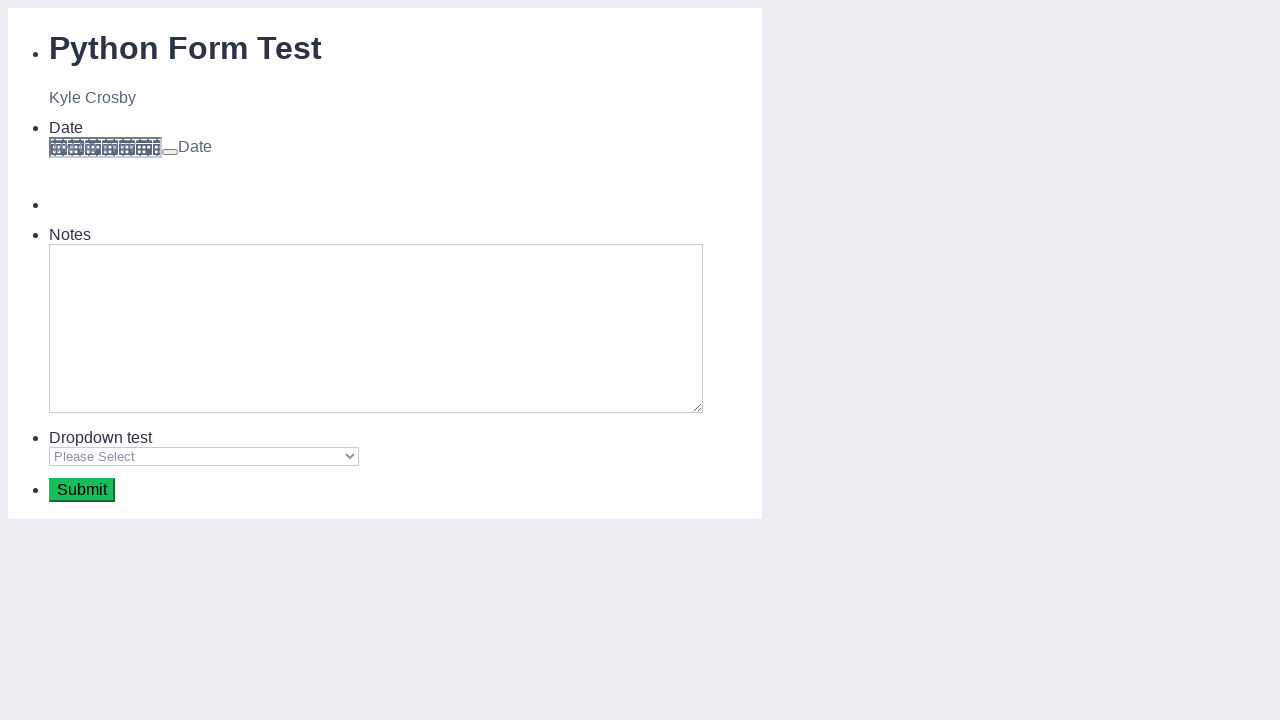

Filled textarea with 'Sample form submission text' on .form-textarea
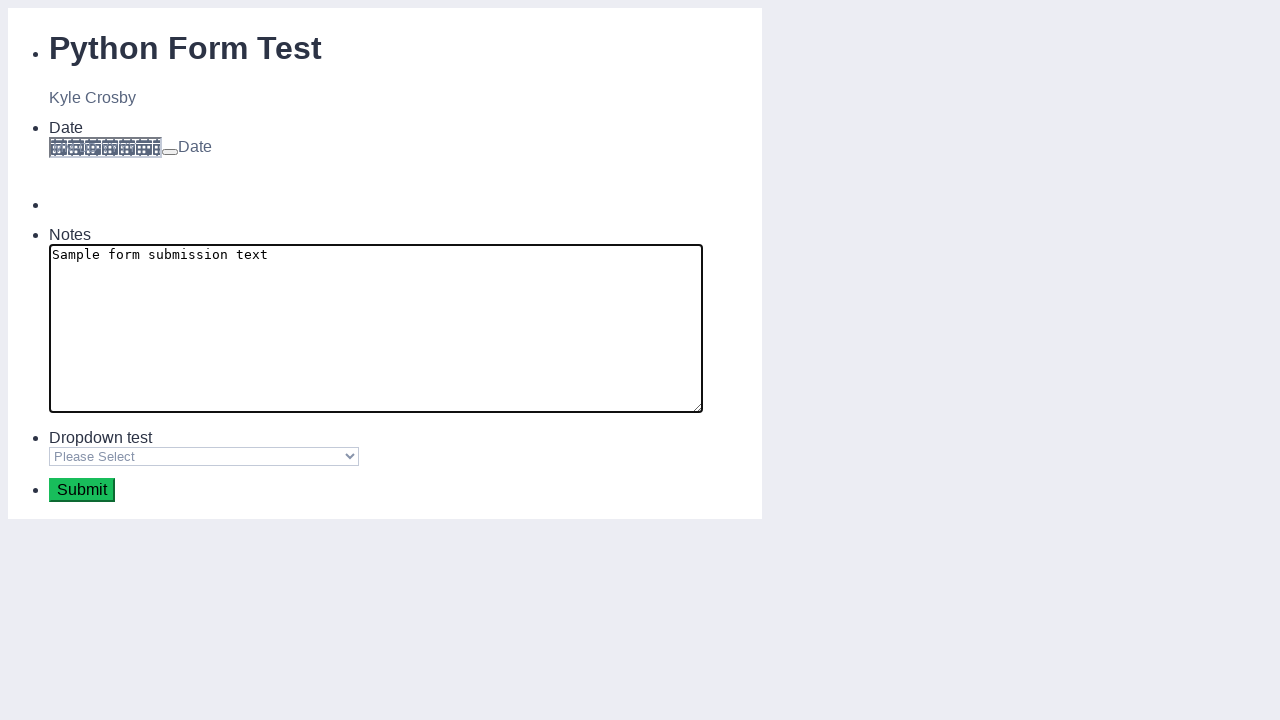

Entered date '09/04/2020' in date picker on #lite_mode_3
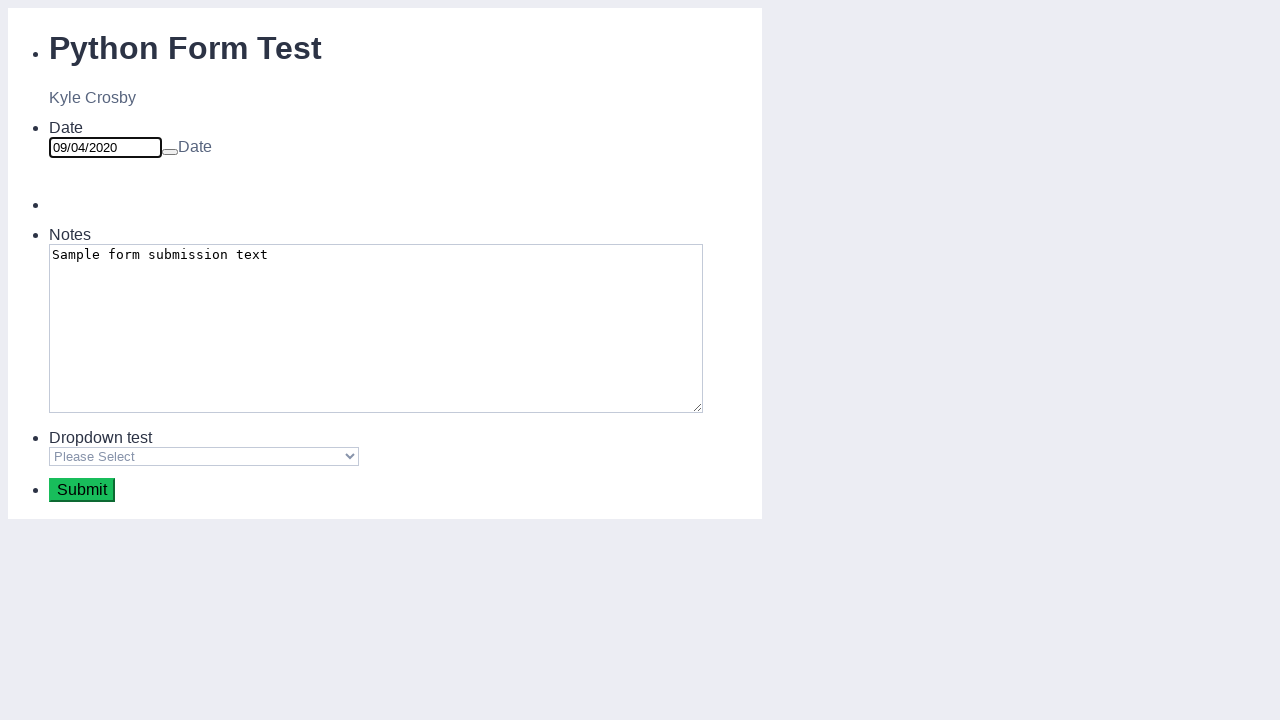

Selected 'Revenge of the Sith' from dropdown on #input_7
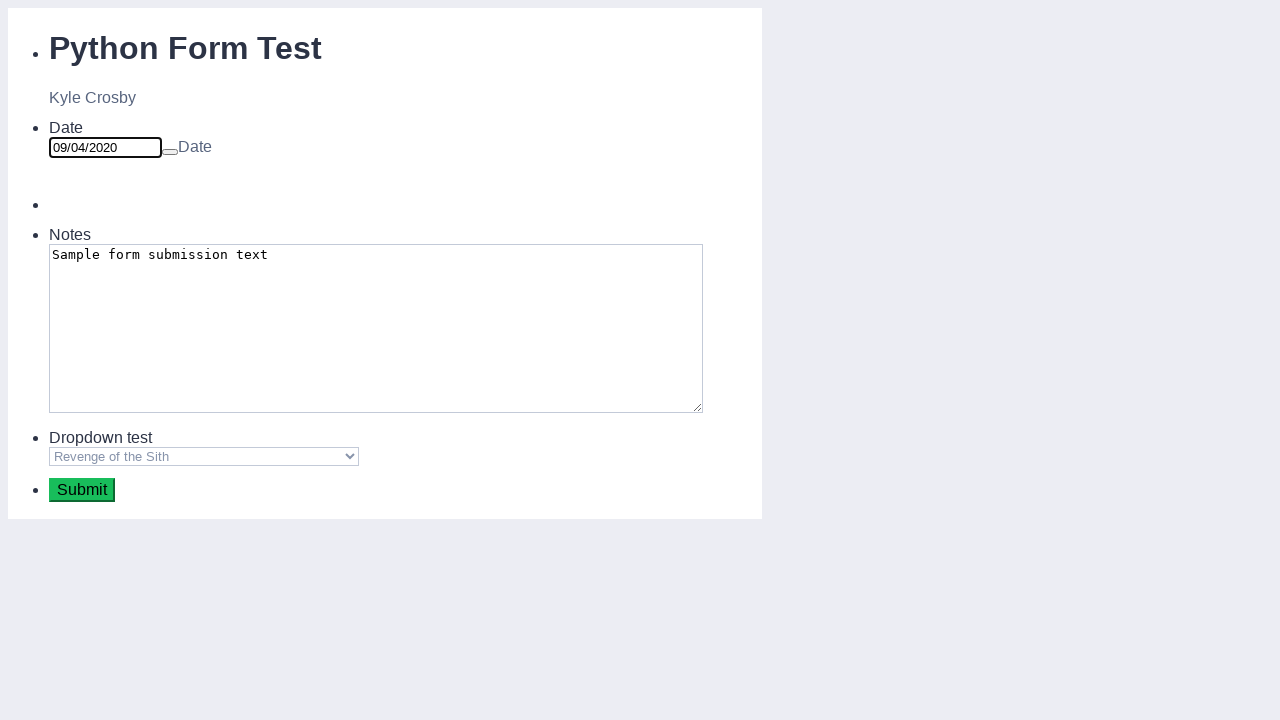

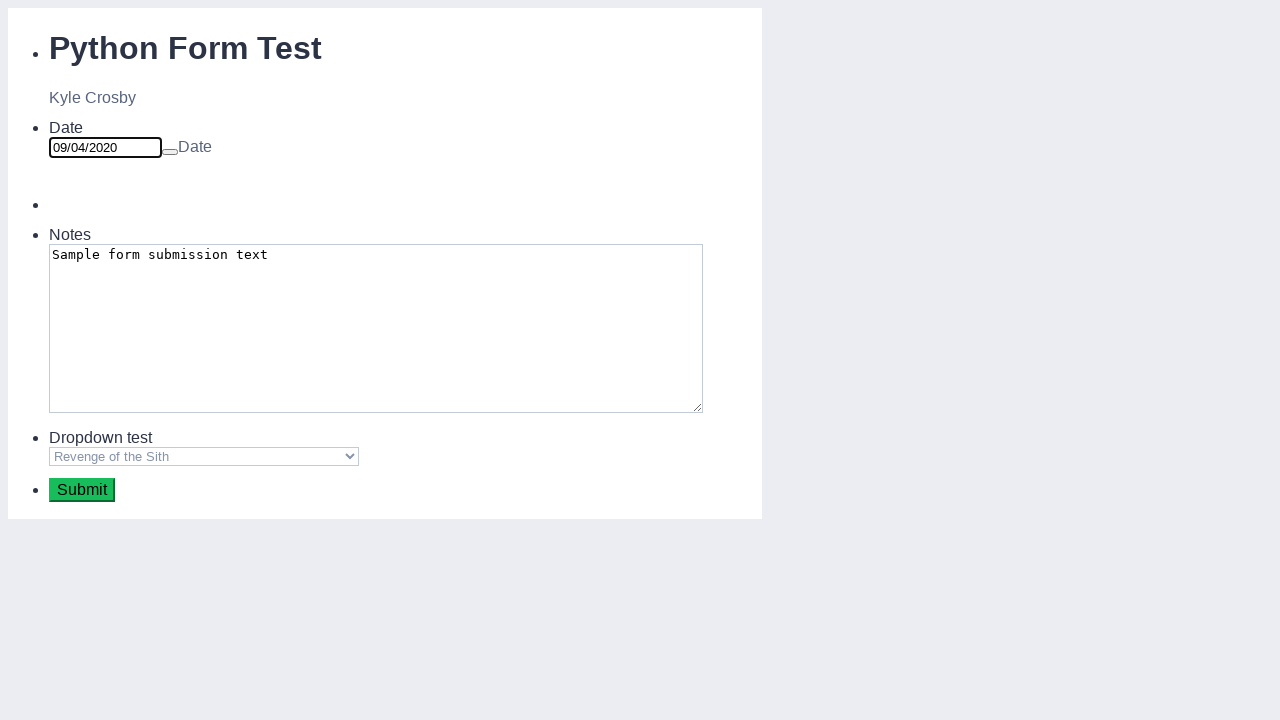